Tests the add/remove elements functionality by clicking the Add Element button to create a Delete button, verifying it's visible, then clicking Delete to remove it

Starting URL: https://the-internet.herokuapp.com/add_remove_elements/

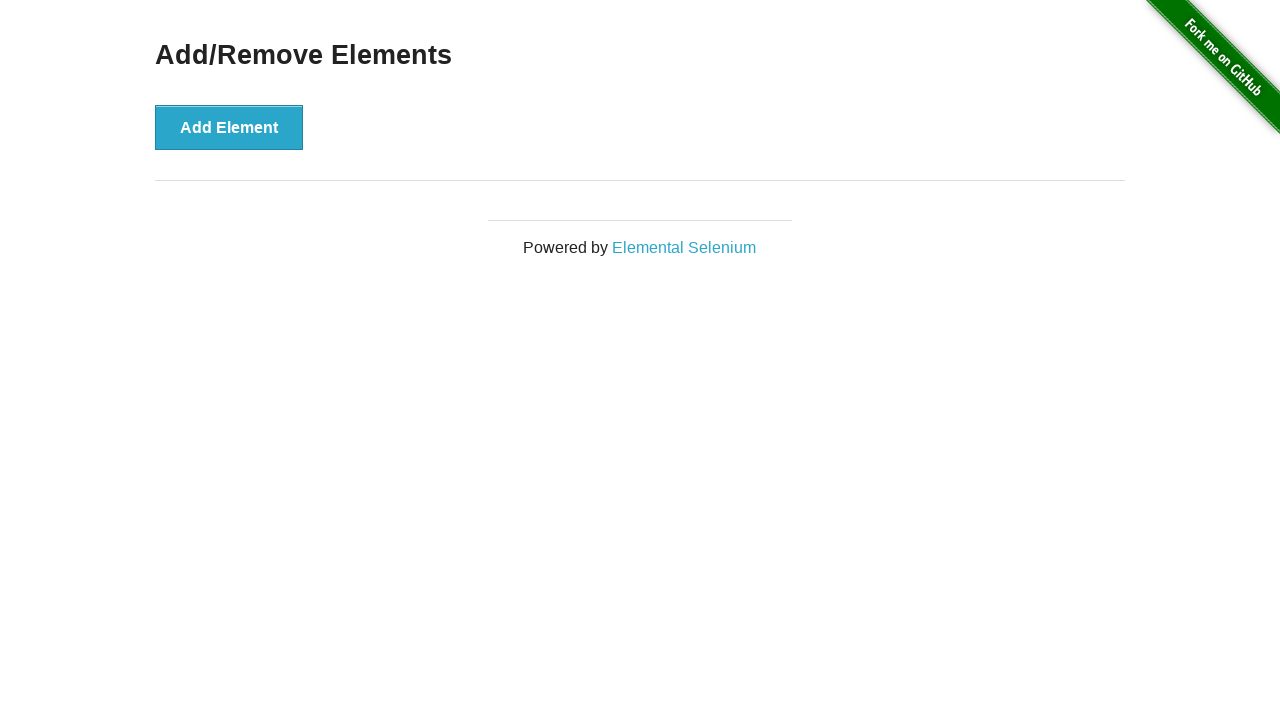

Clicked Add Element button to create a Delete button at (229, 127) on button[onclick='addElement()']
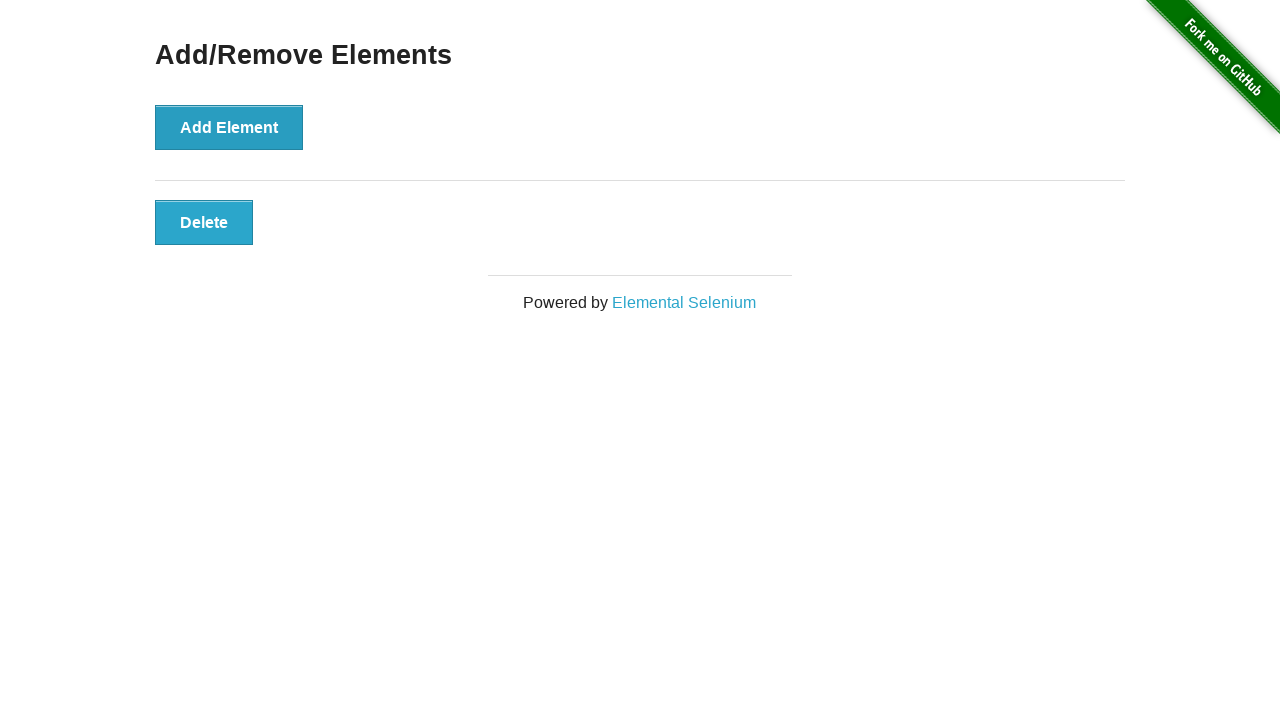

Delete button appeared and is now visible
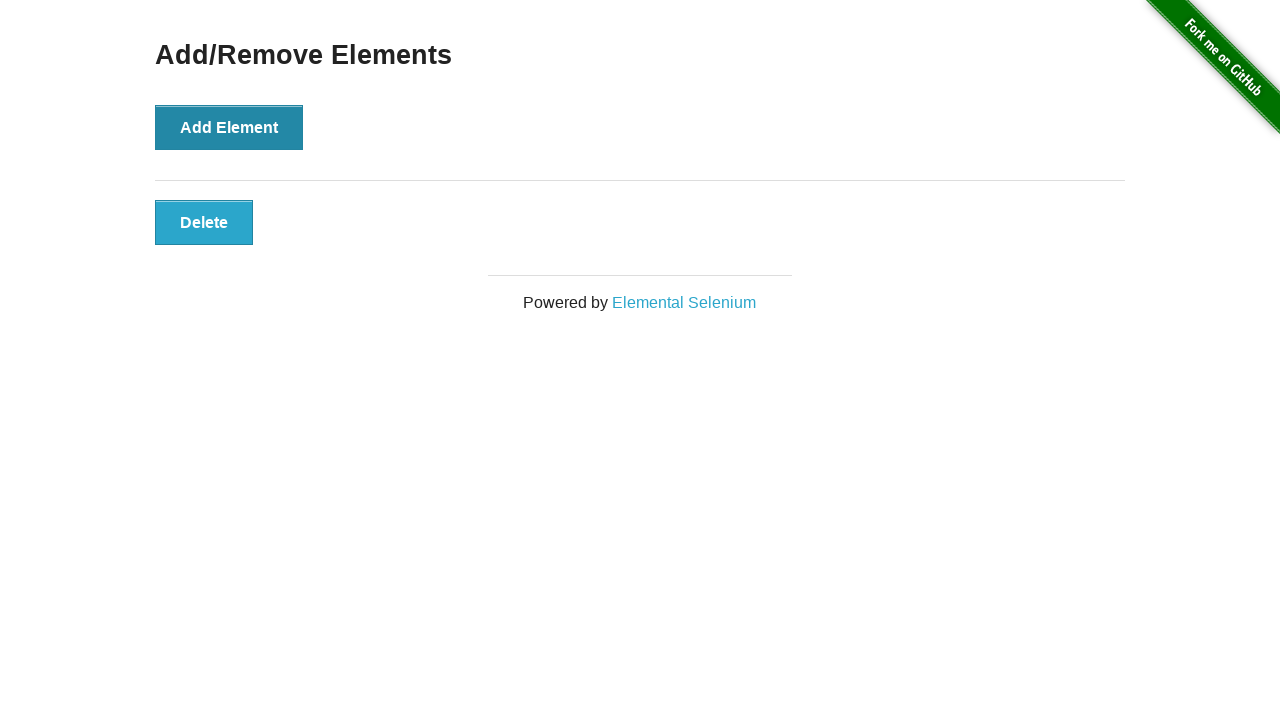

Clicked Delete button to remove the element at (204, 222) on button[onclick='deleteElement()']
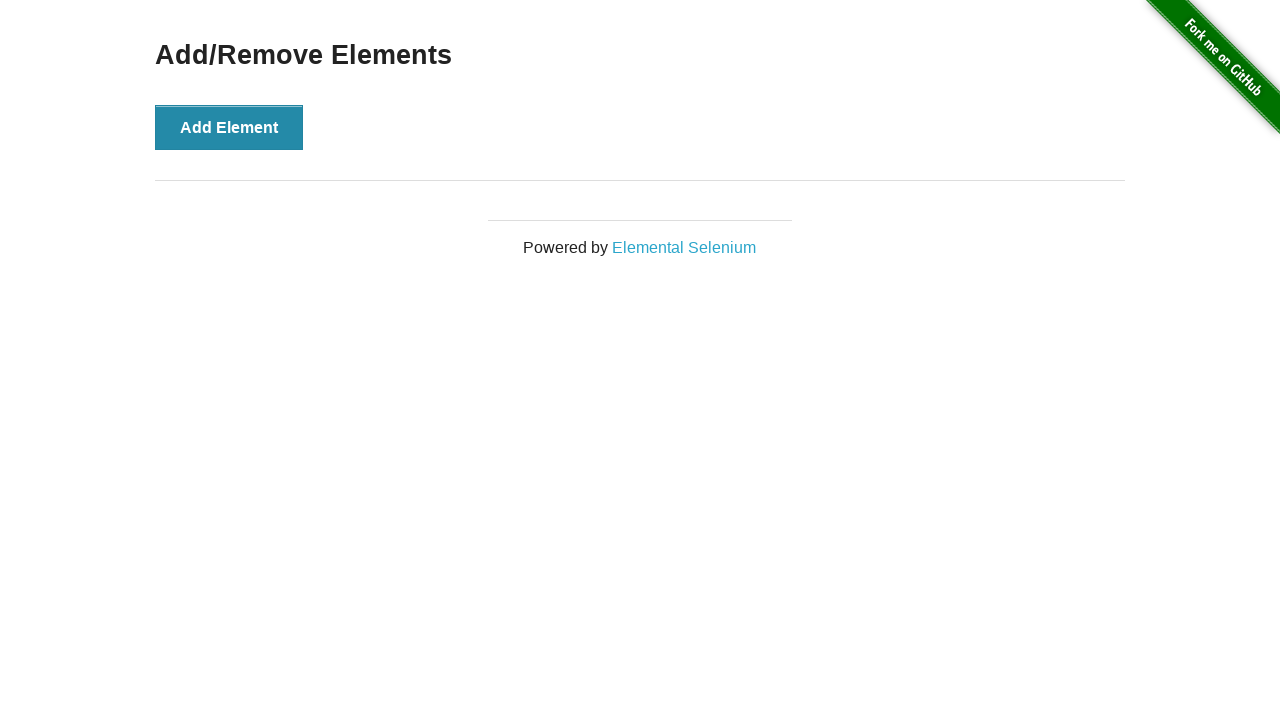

Delete button has been successfully removed and is no longer visible
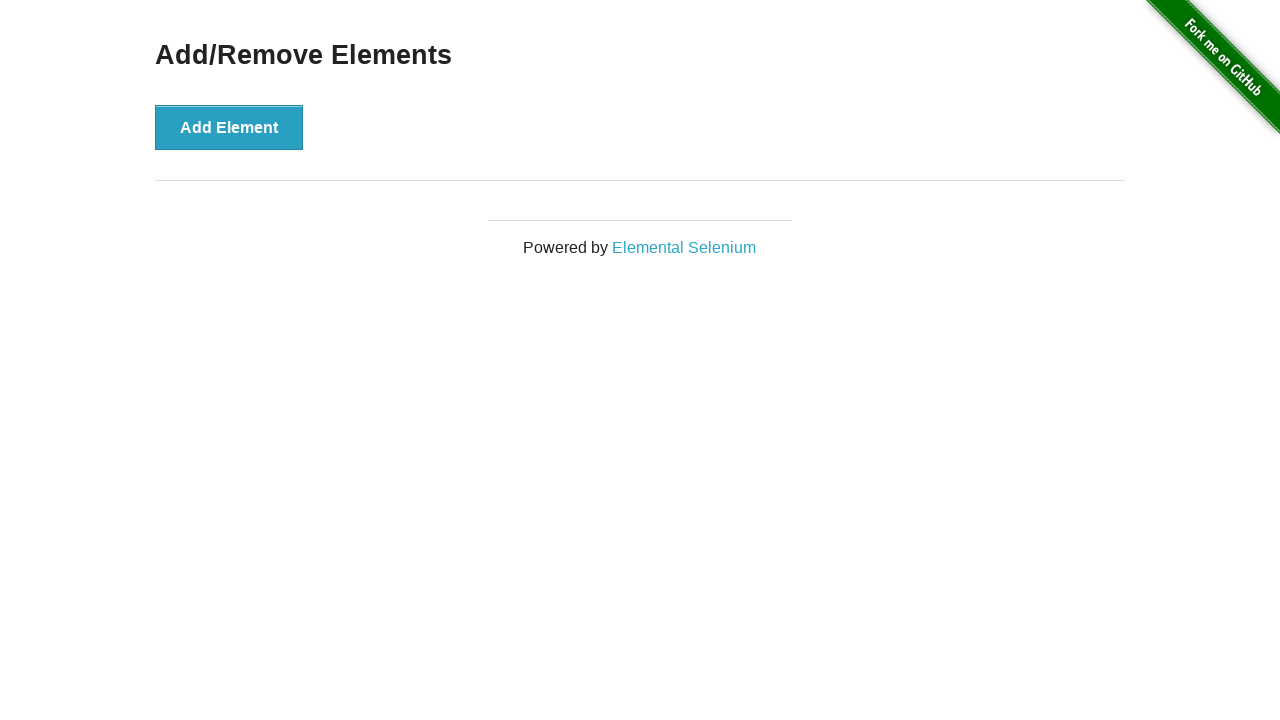

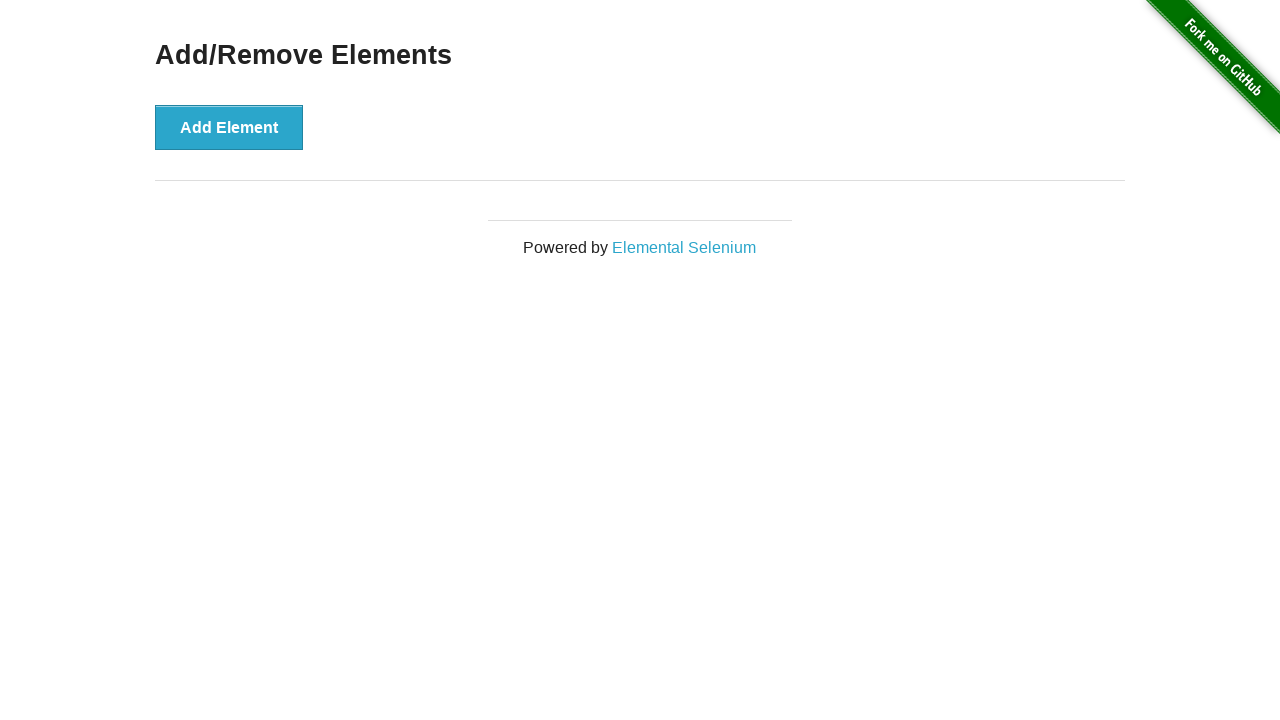